Tests e-commerce functionality by adding multiple vegetables to cart, proceeding to checkout, and applying a promo code

Starting URL: https://rahulshettyacademy.com/seleniumPractise/#/

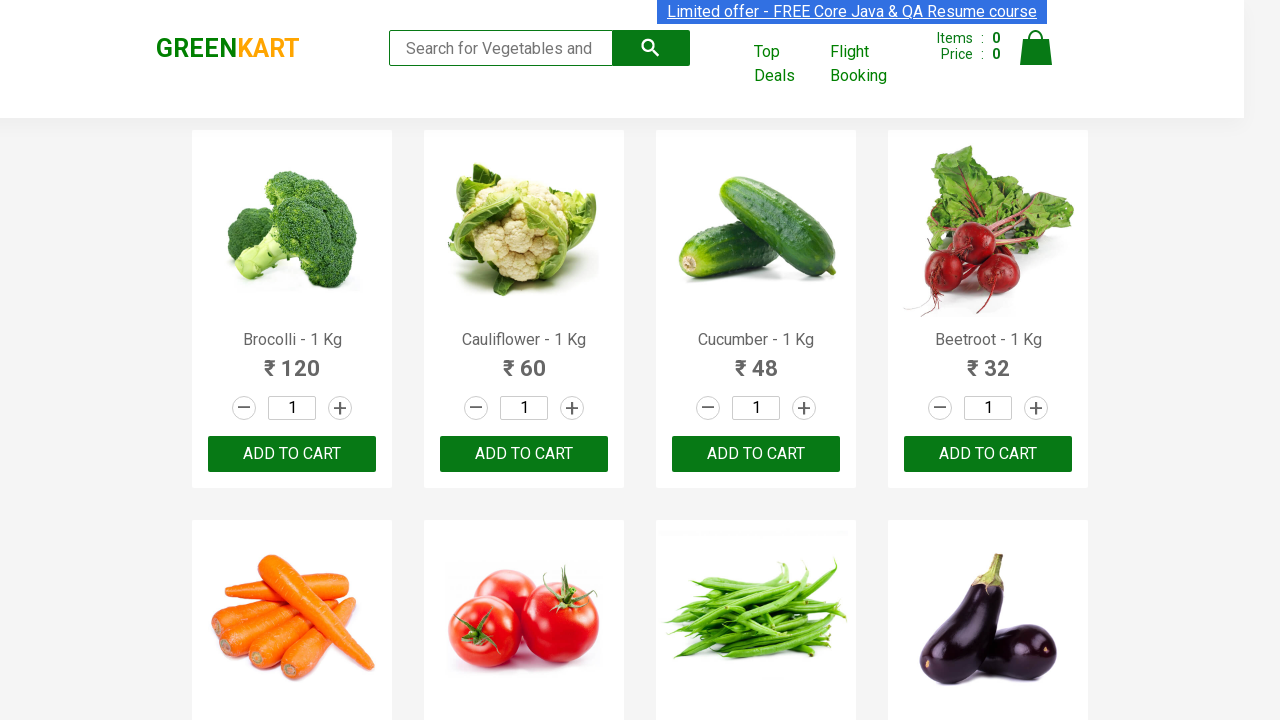

Retrieved all product elements from the page
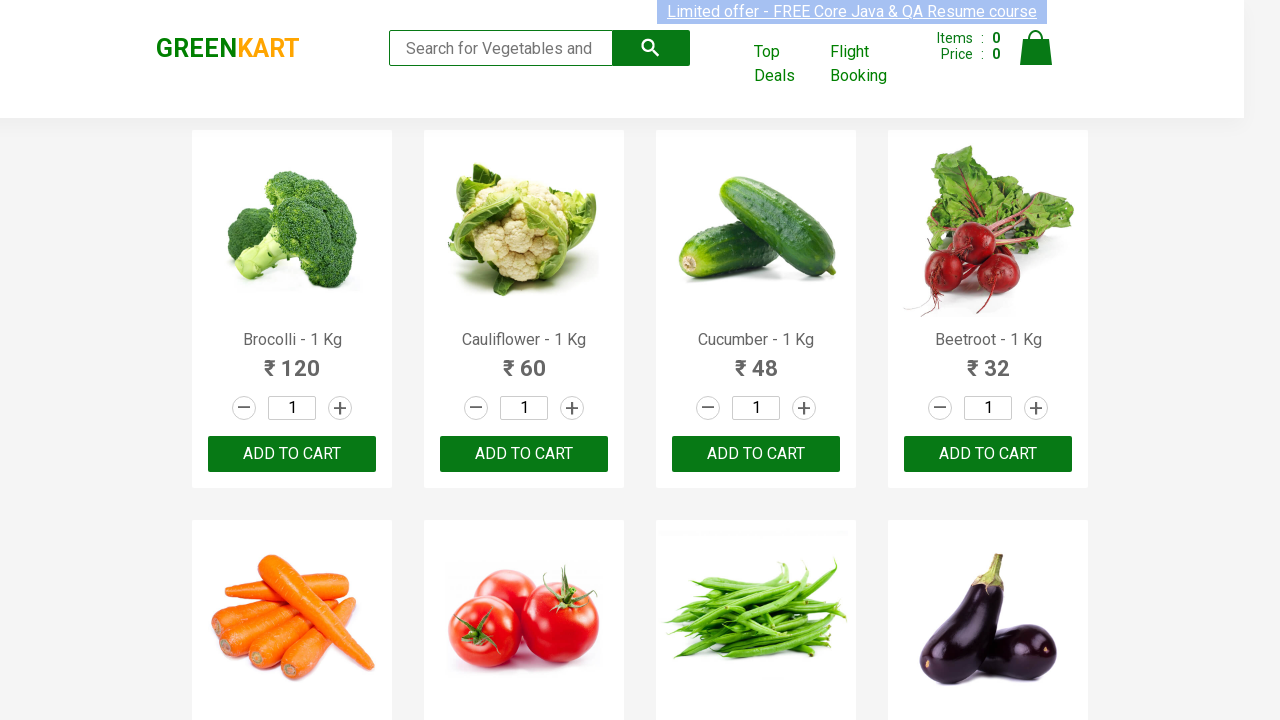

Added Brocolli to cart
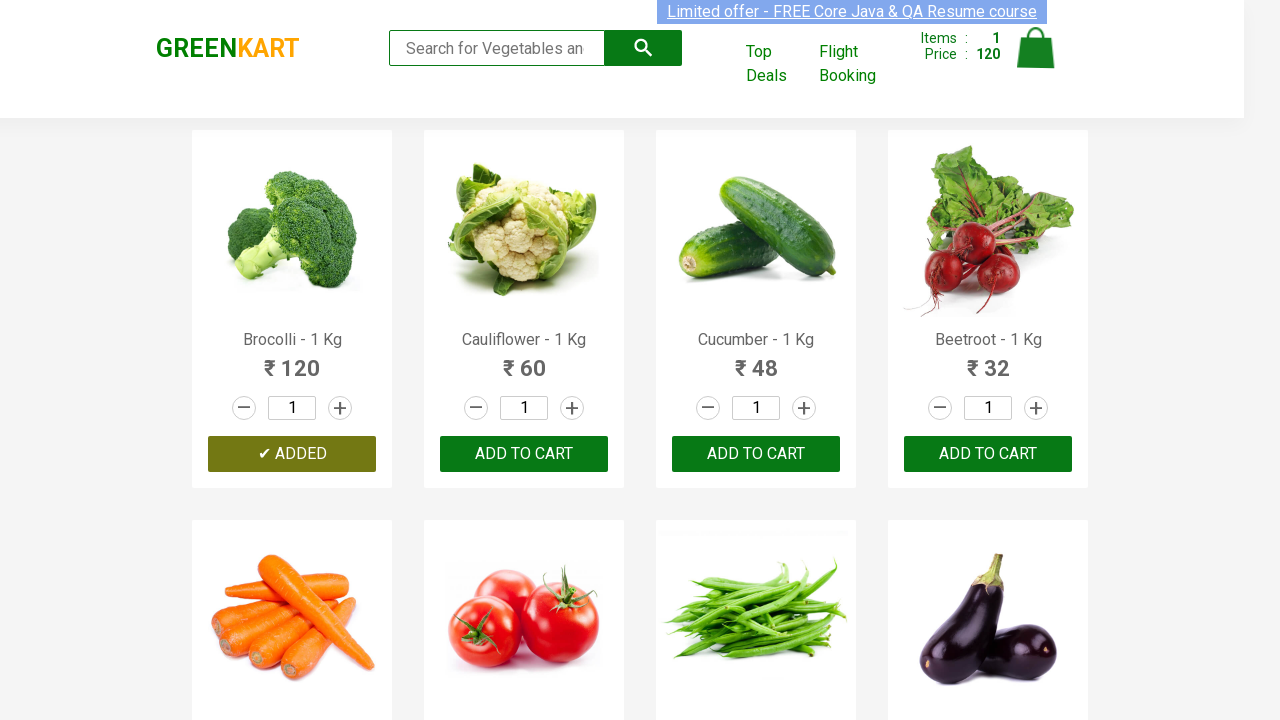

Added Cucumber to cart
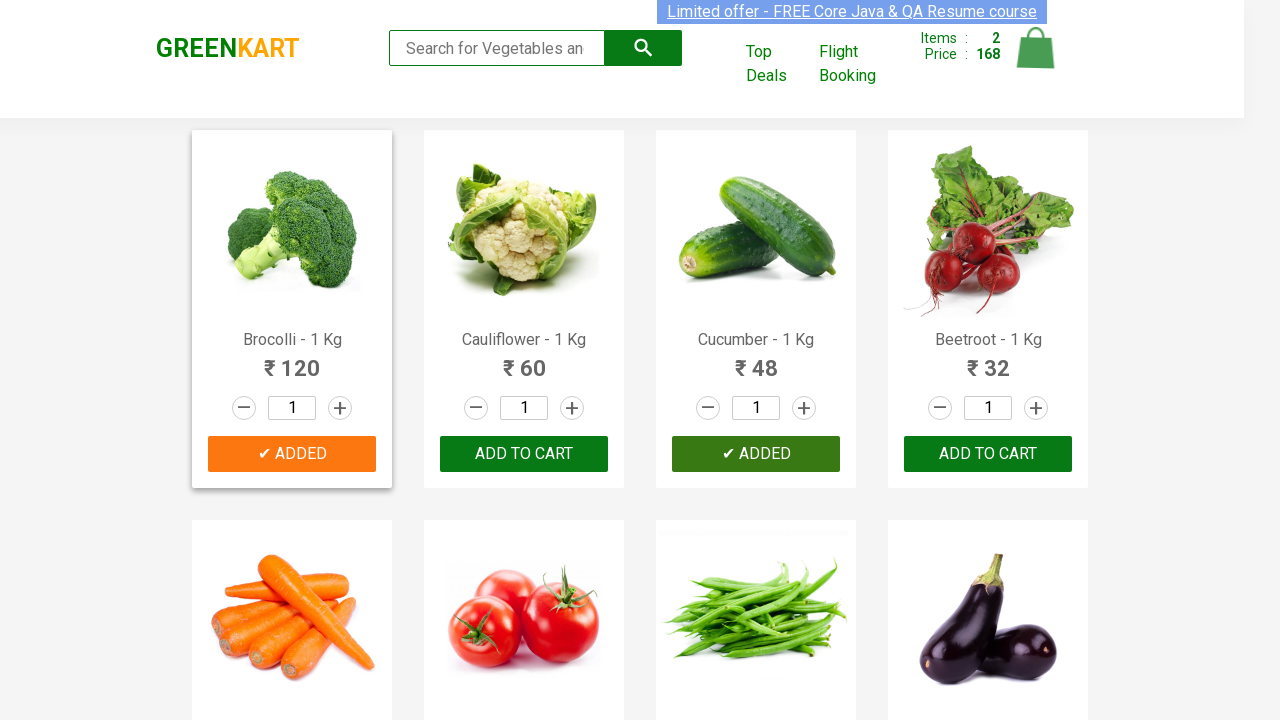

Added Beetroot to cart
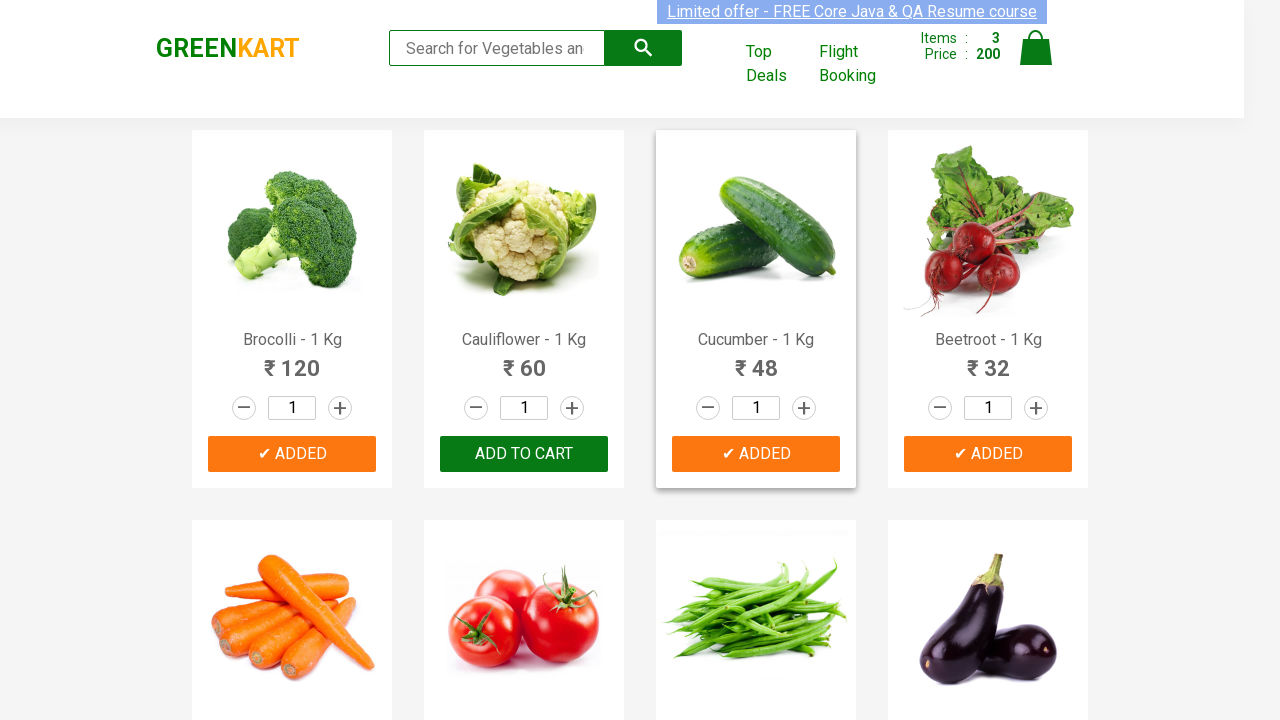

Added Pista to cart
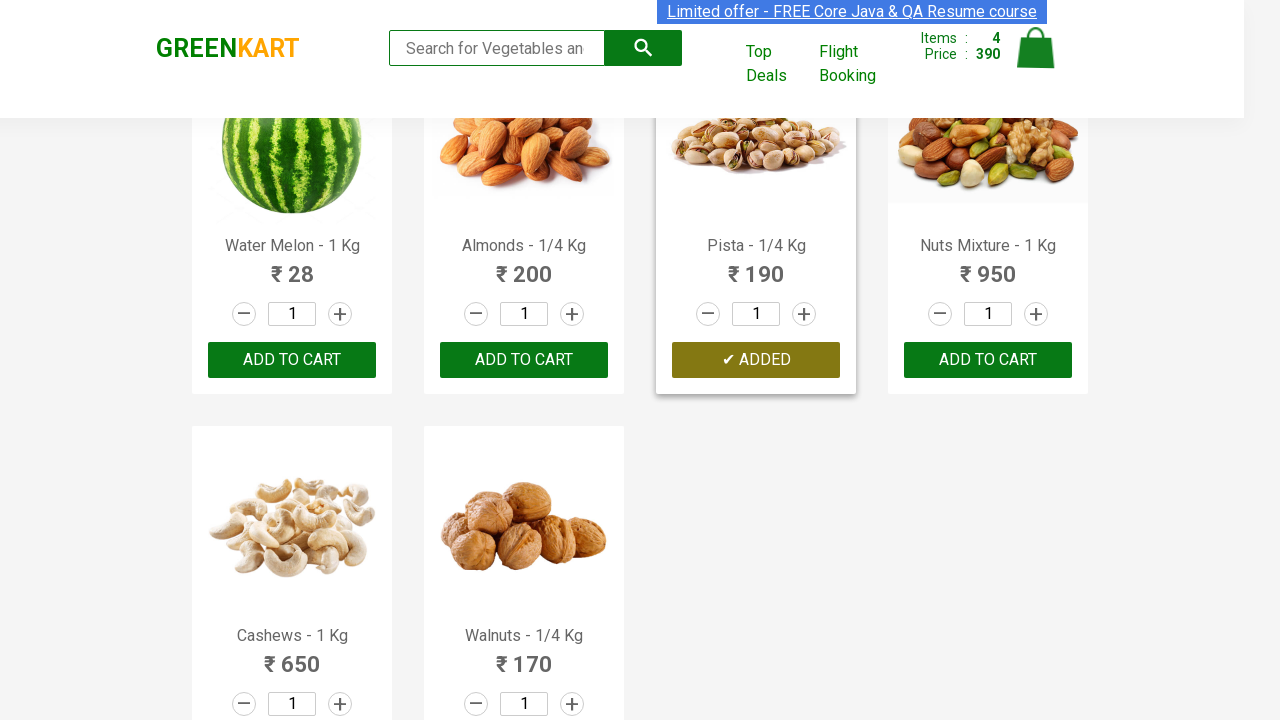

Clicked on cart icon to view cart at (1036, 48) on img[alt='Cart']
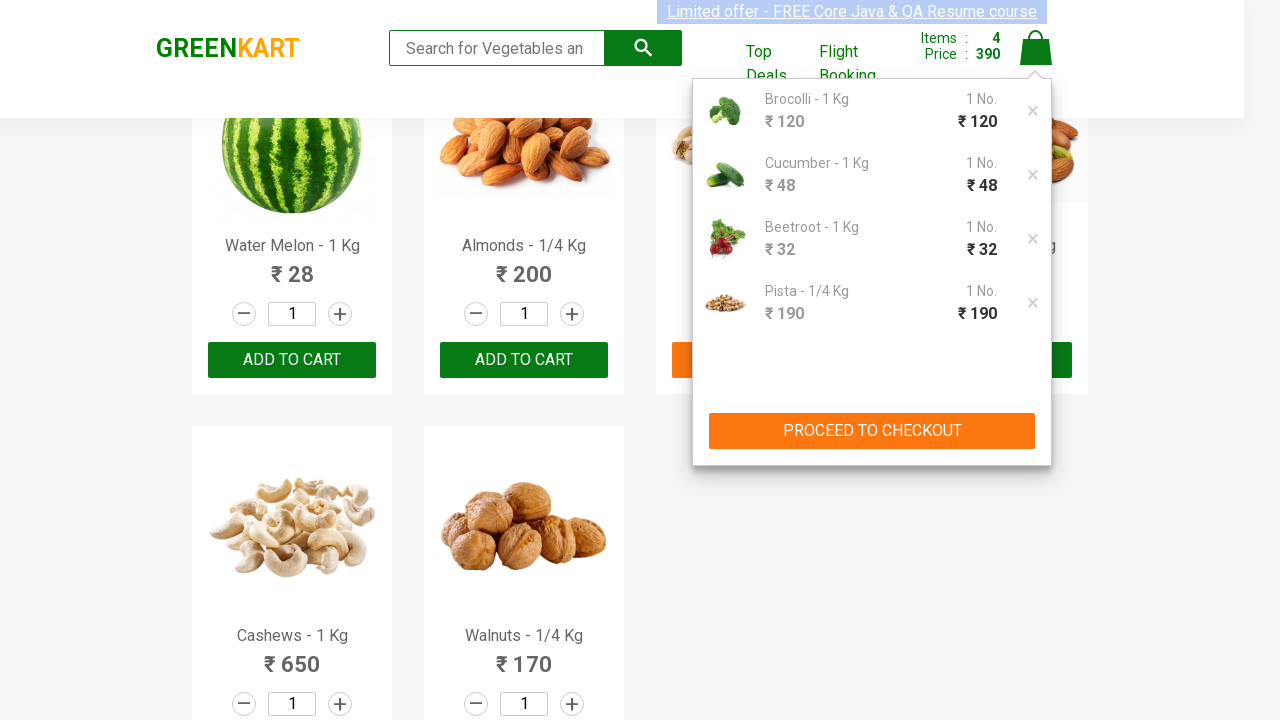

Clicked PROCEED TO CHECKOUT button at (872, 431) on button:has-text('PROCEED TO CHECKOUT')
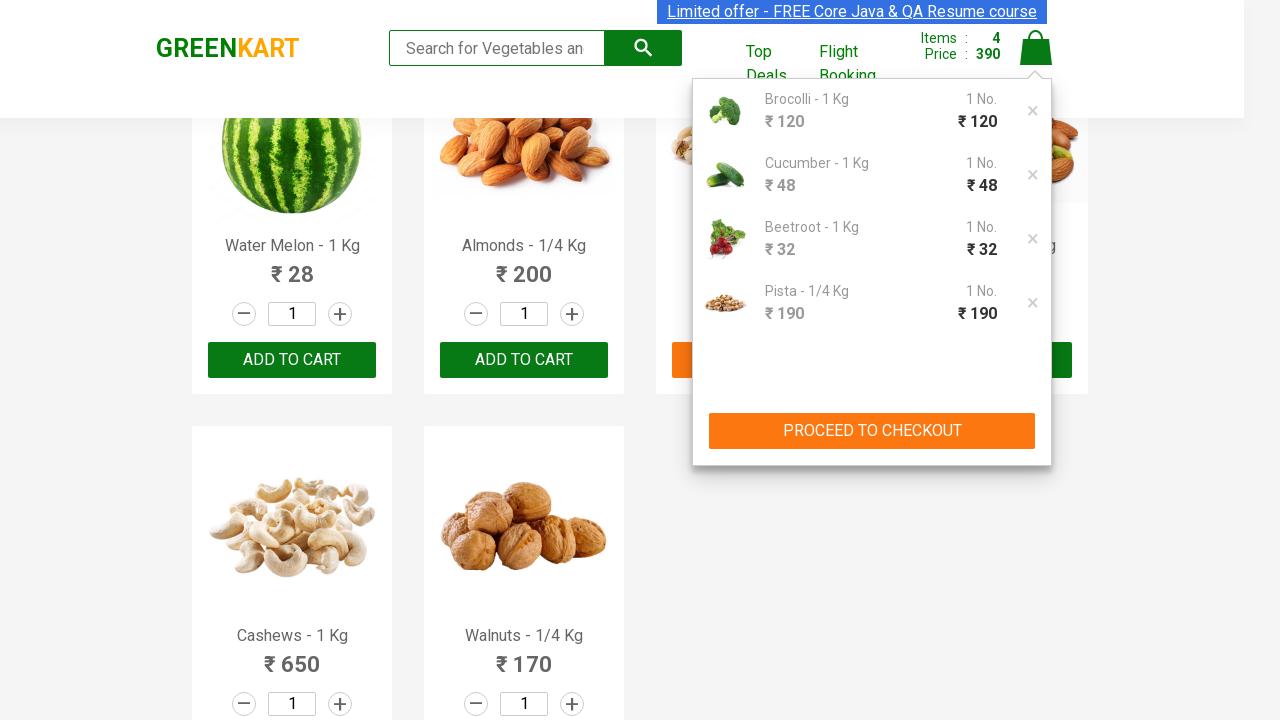

Promo code input field became visible
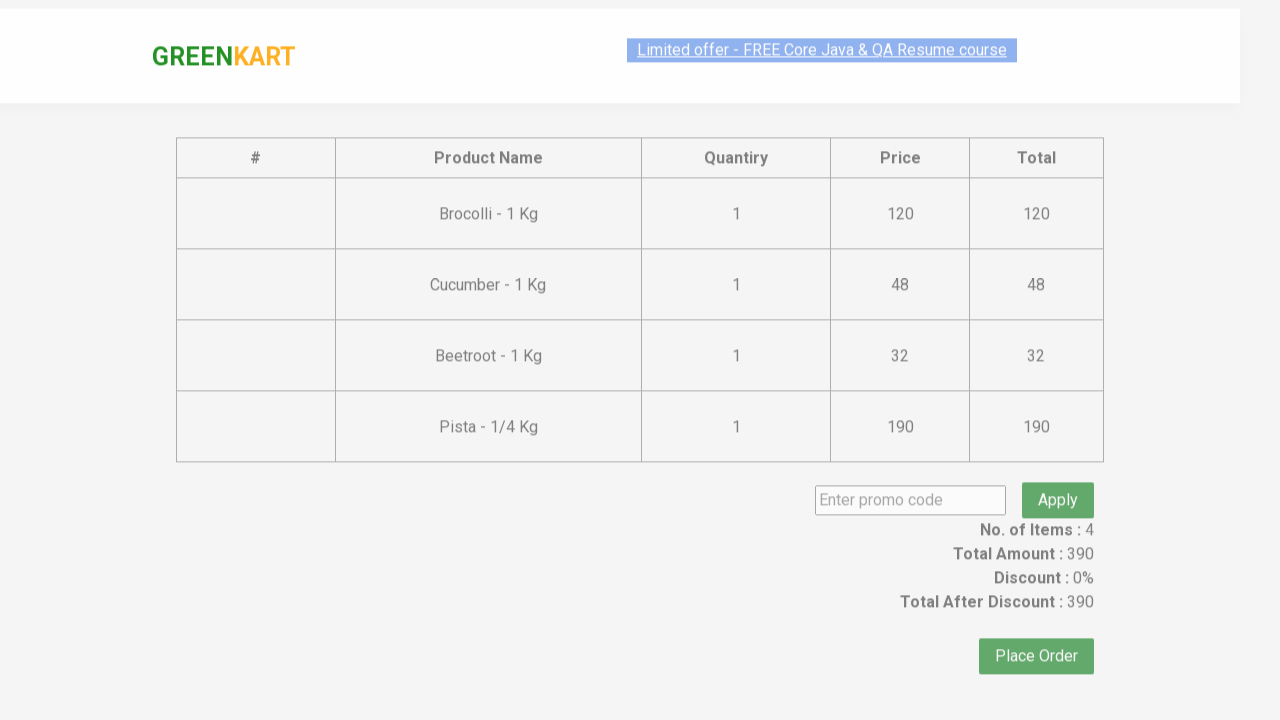

Entered promo code 'rahulshettyacademy' in the promo code field on input.promoCode
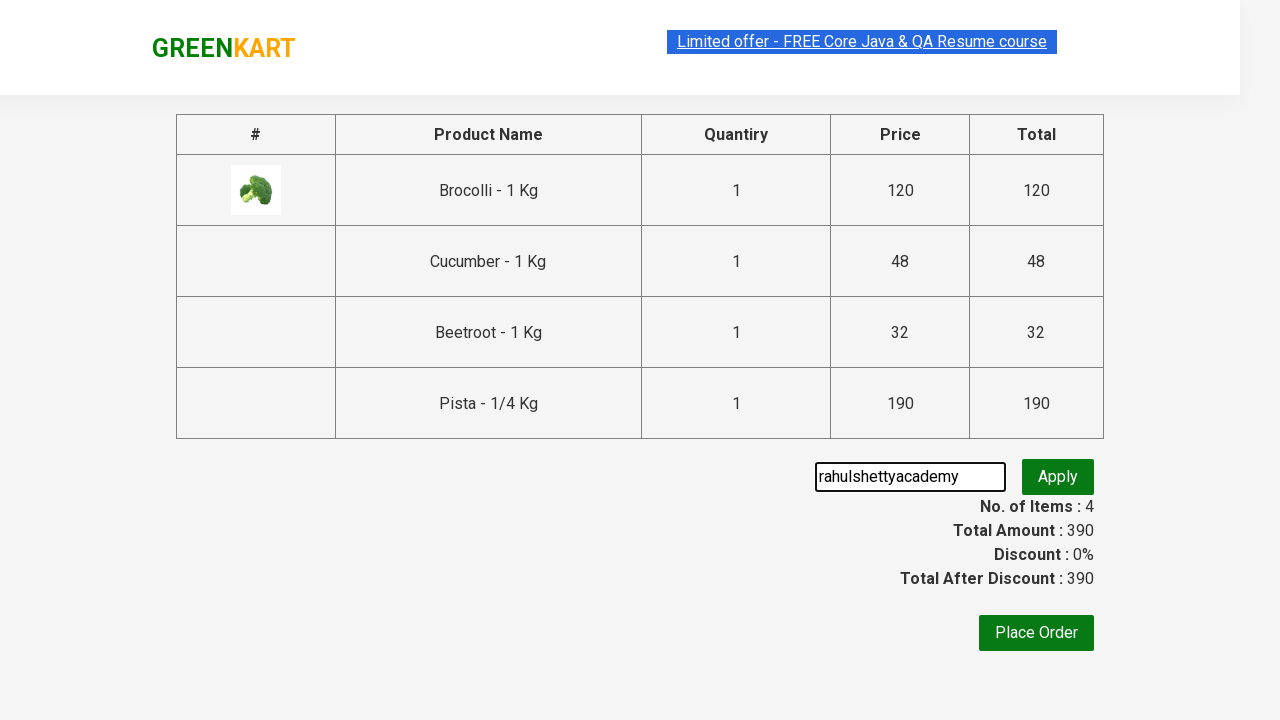

Clicked the Apply button to apply promo code at (1058, 477) on button.promoBtn
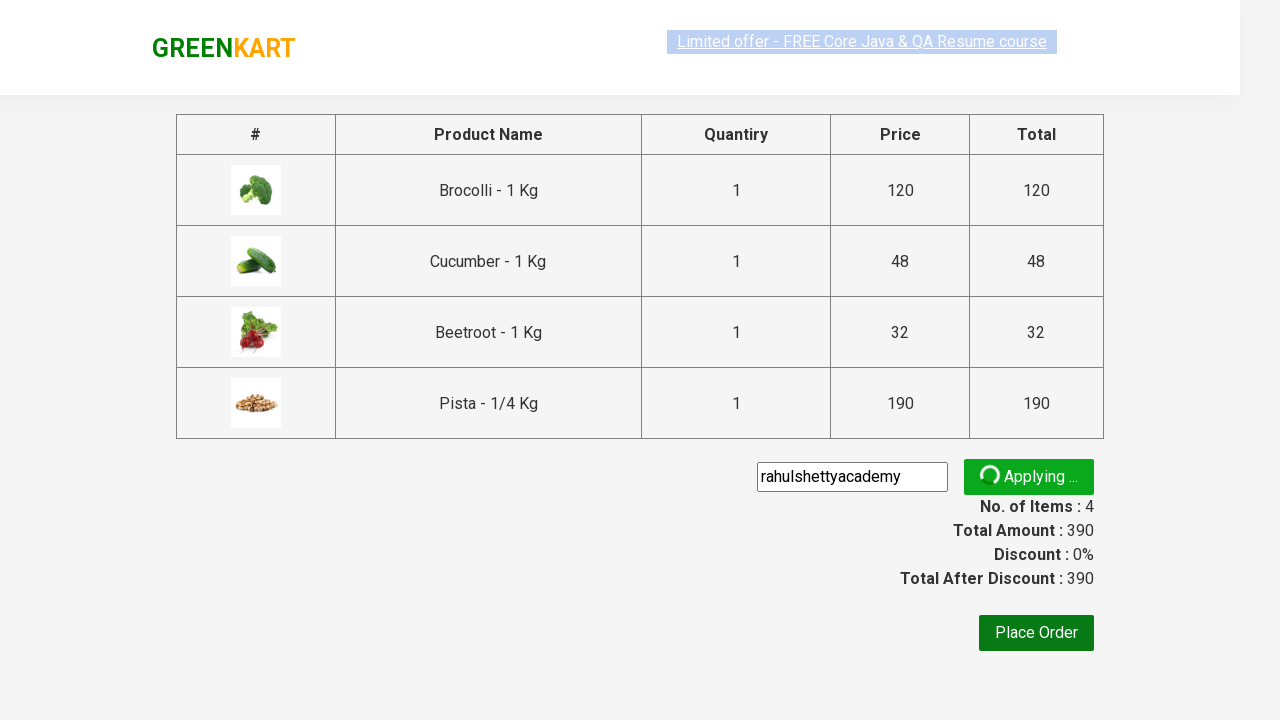

Promo info message became visible
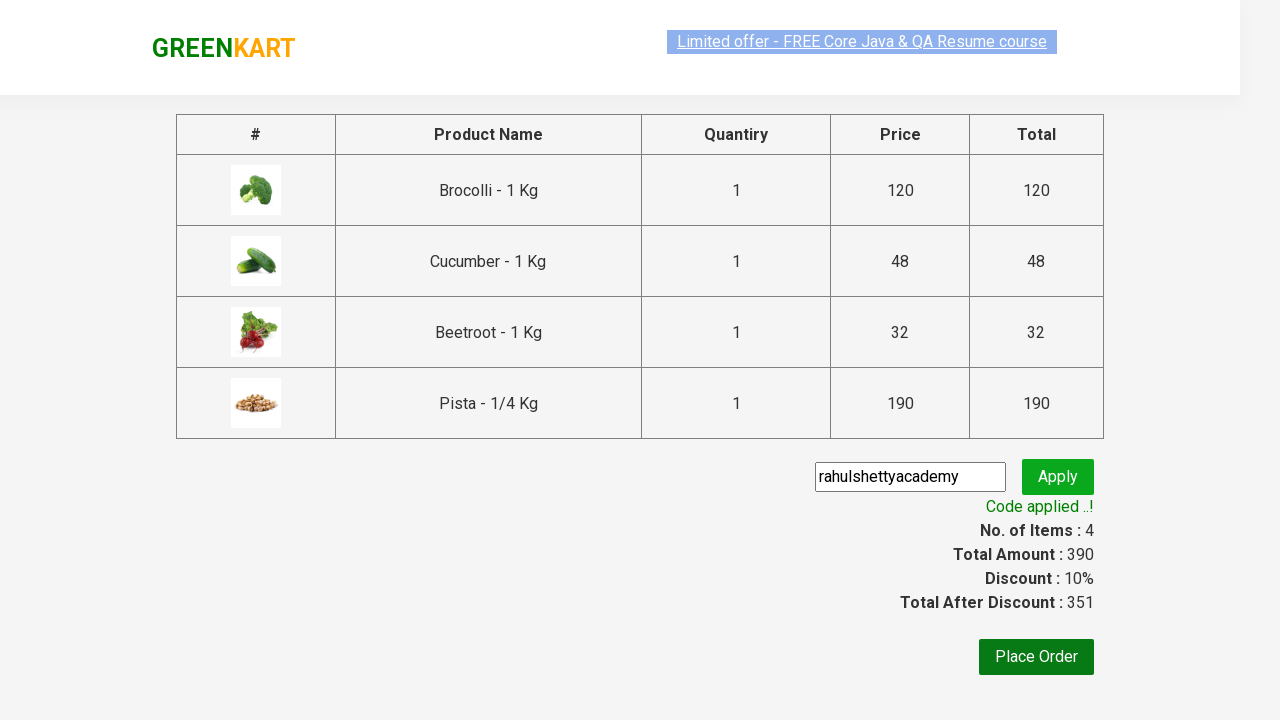

Retrieved promo message: Code applied ..!
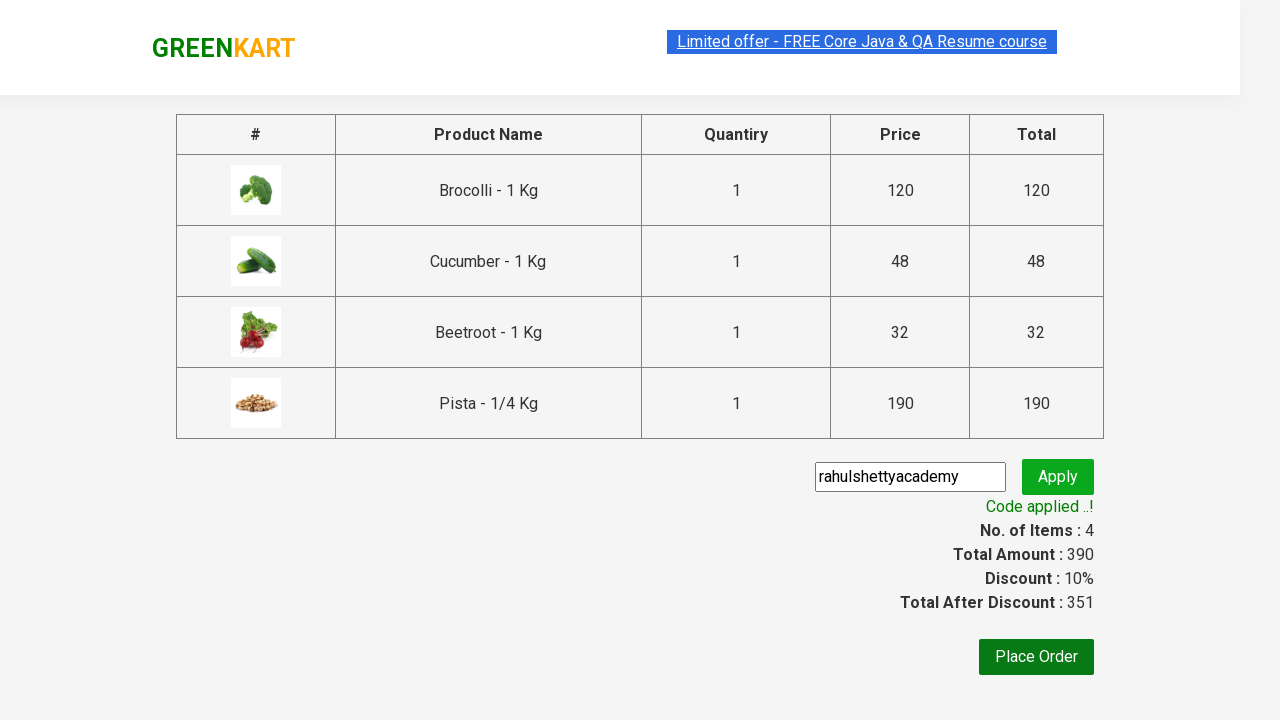

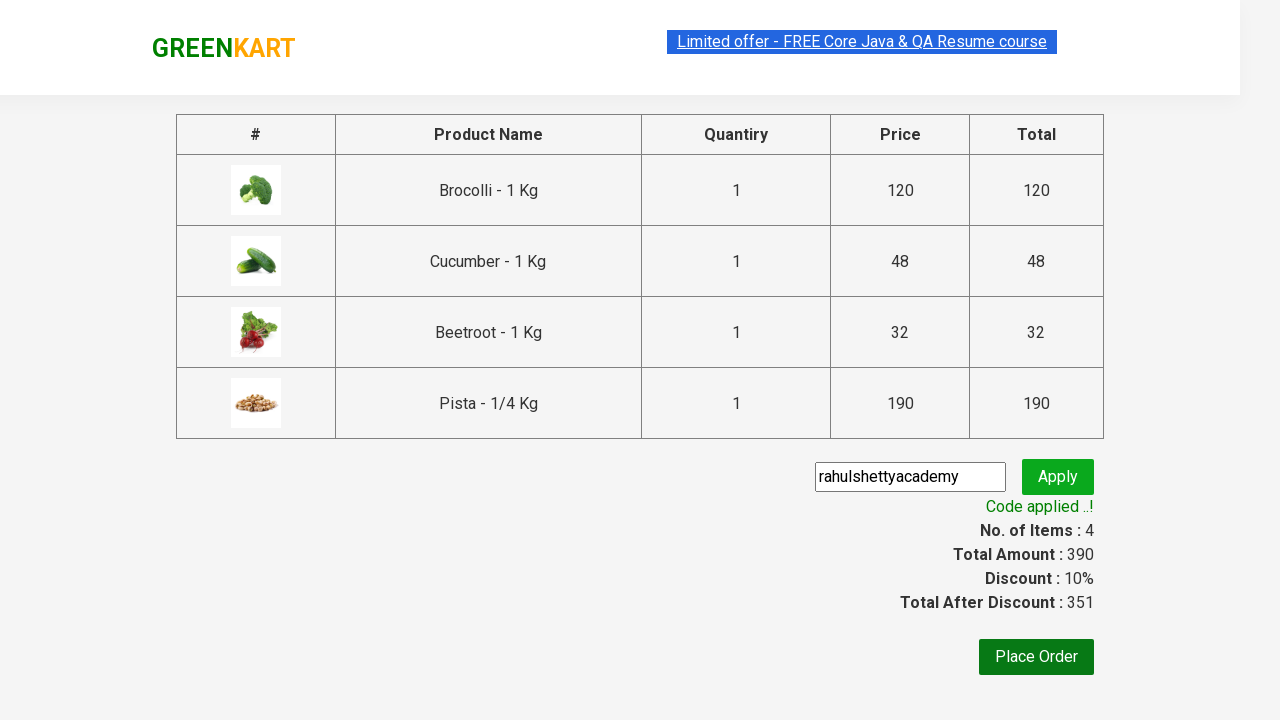